Tests an e-commerce site by searching for products containing "ca", finding "Cashews" in the results, adding it to cart, and opening the cart

Starting URL: https://rahulshettyacademy.com/seleniumPractise/#/

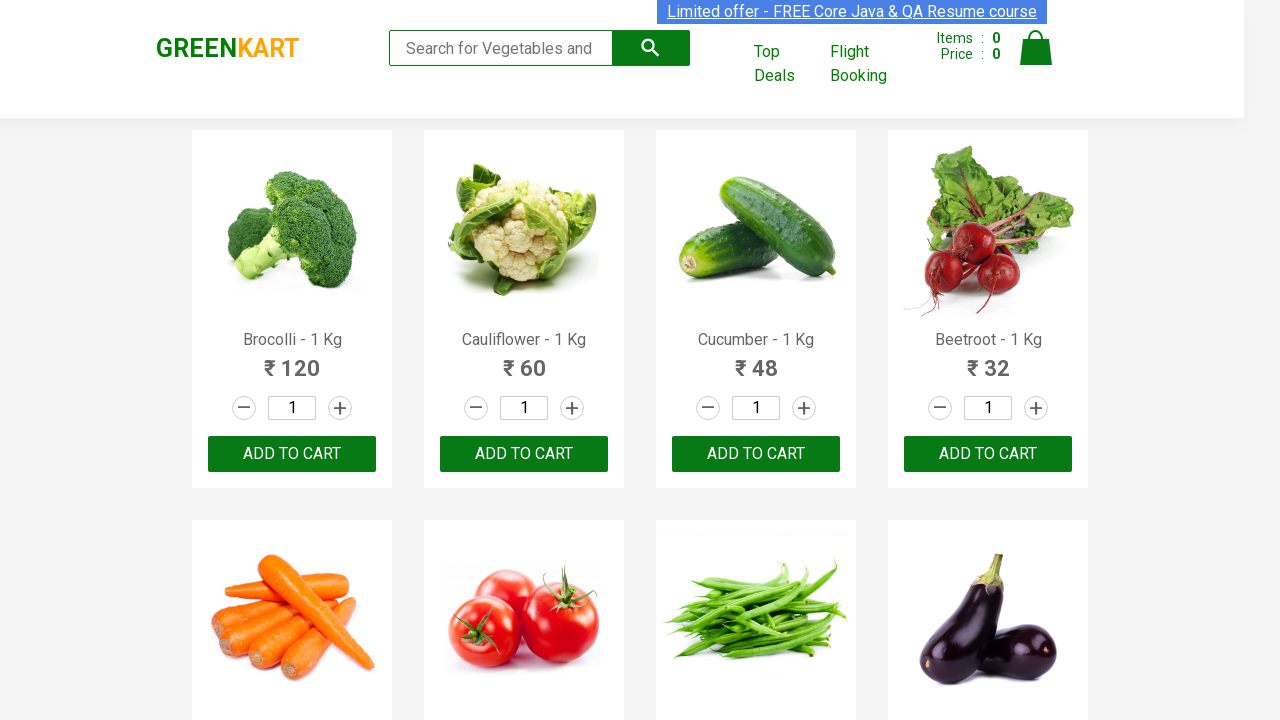

Filled search field with 'ca' on .search-keyword
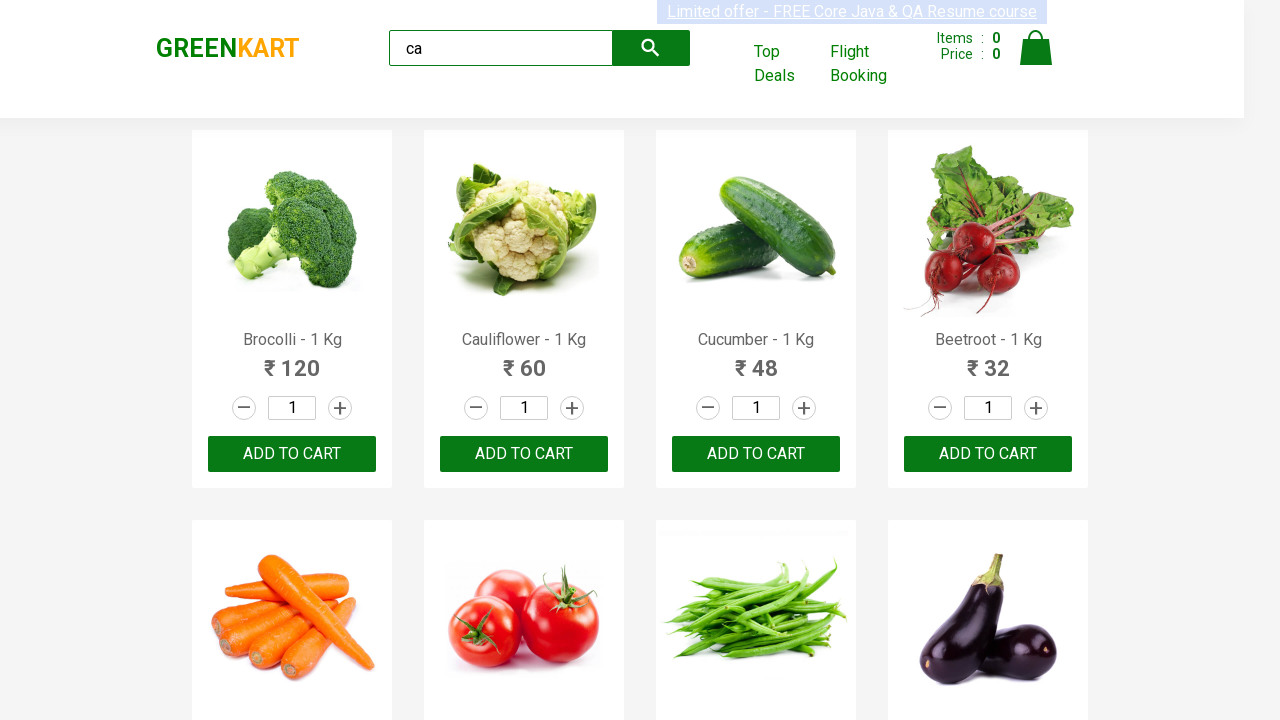

Waited 2 seconds for products to load
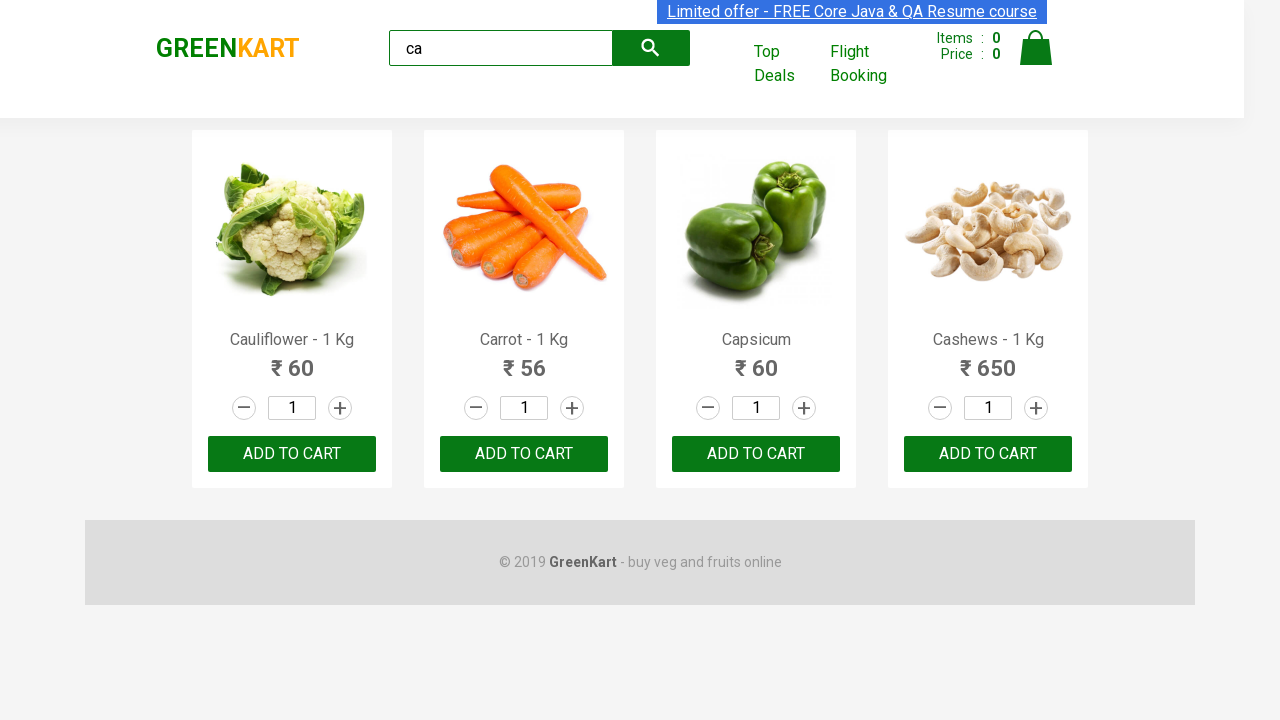

Retrieved all product elements
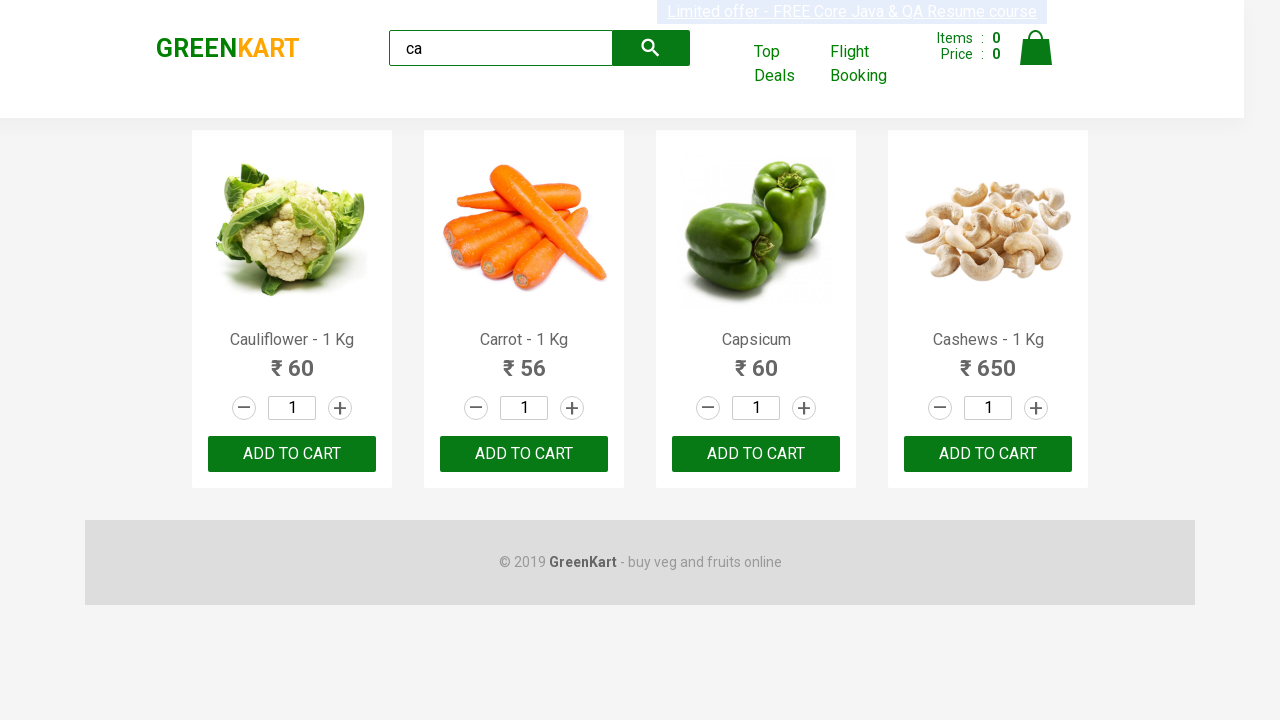

Retrieved product name: Cauliflower - 1 Kg
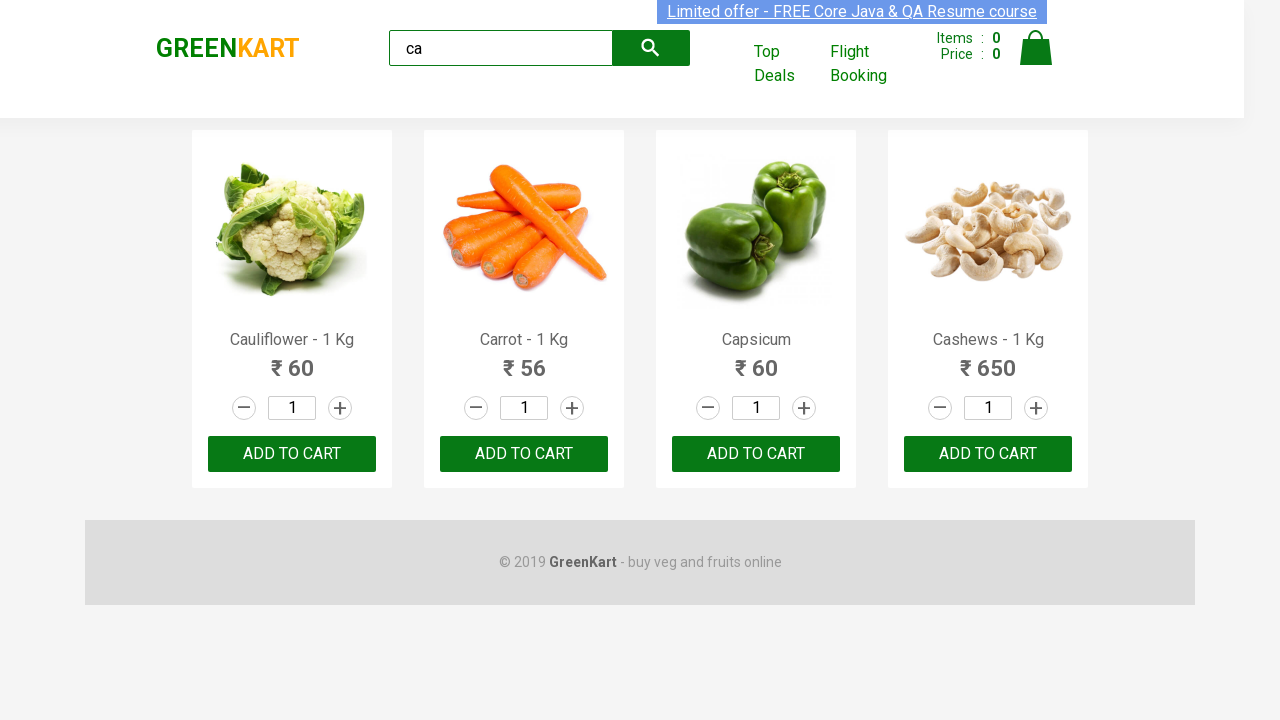

Retrieved product name: Carrot - 1 Kg
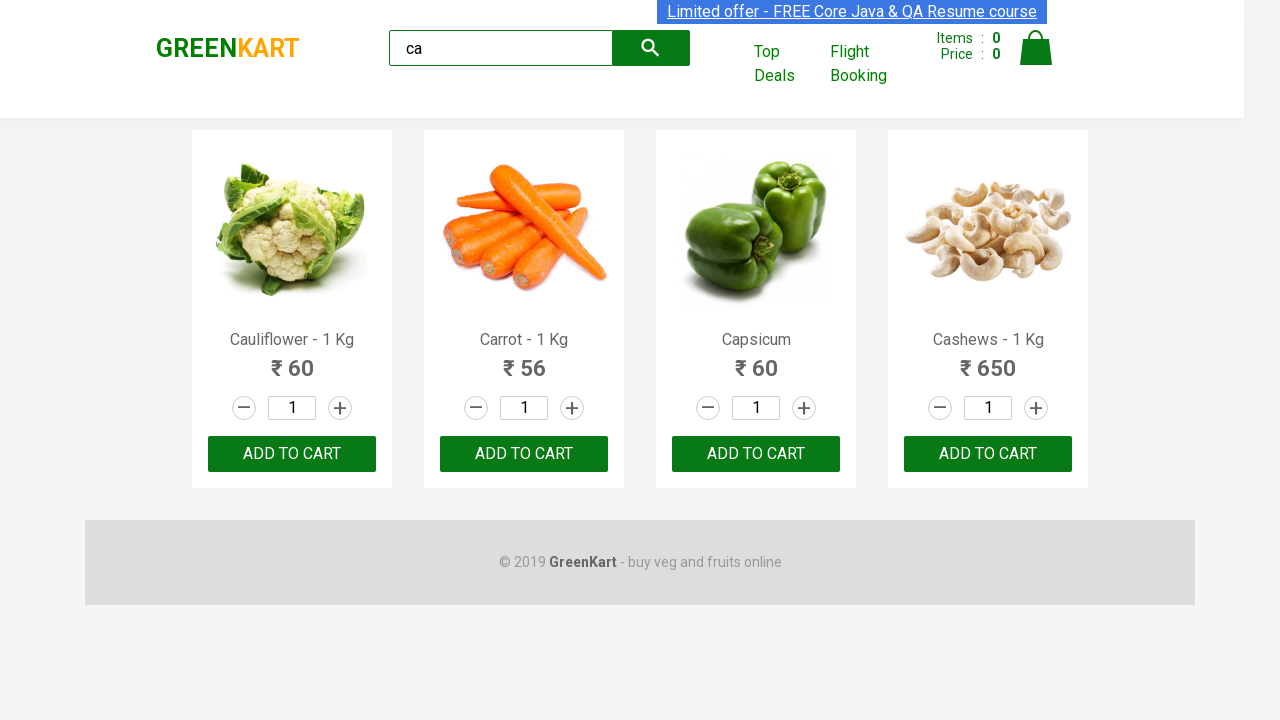

Retrieved product name: Capsicum
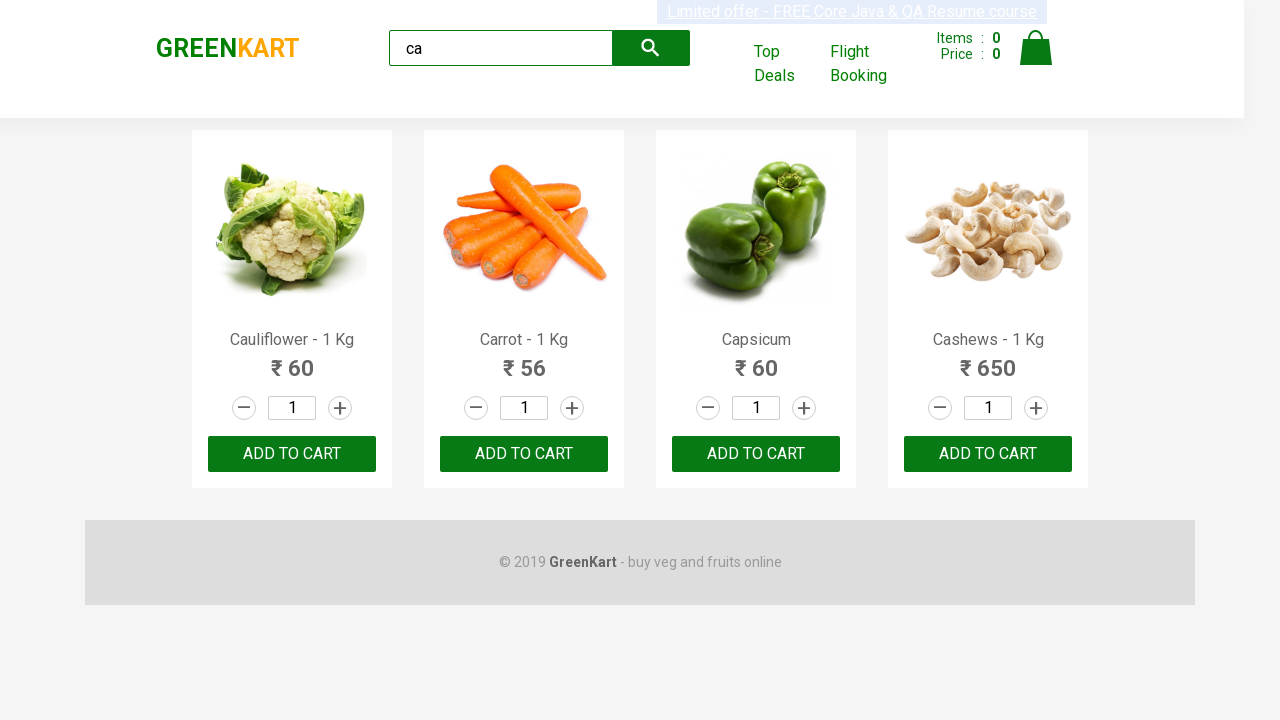

Retrieved product name: Cashews - 1 Kg
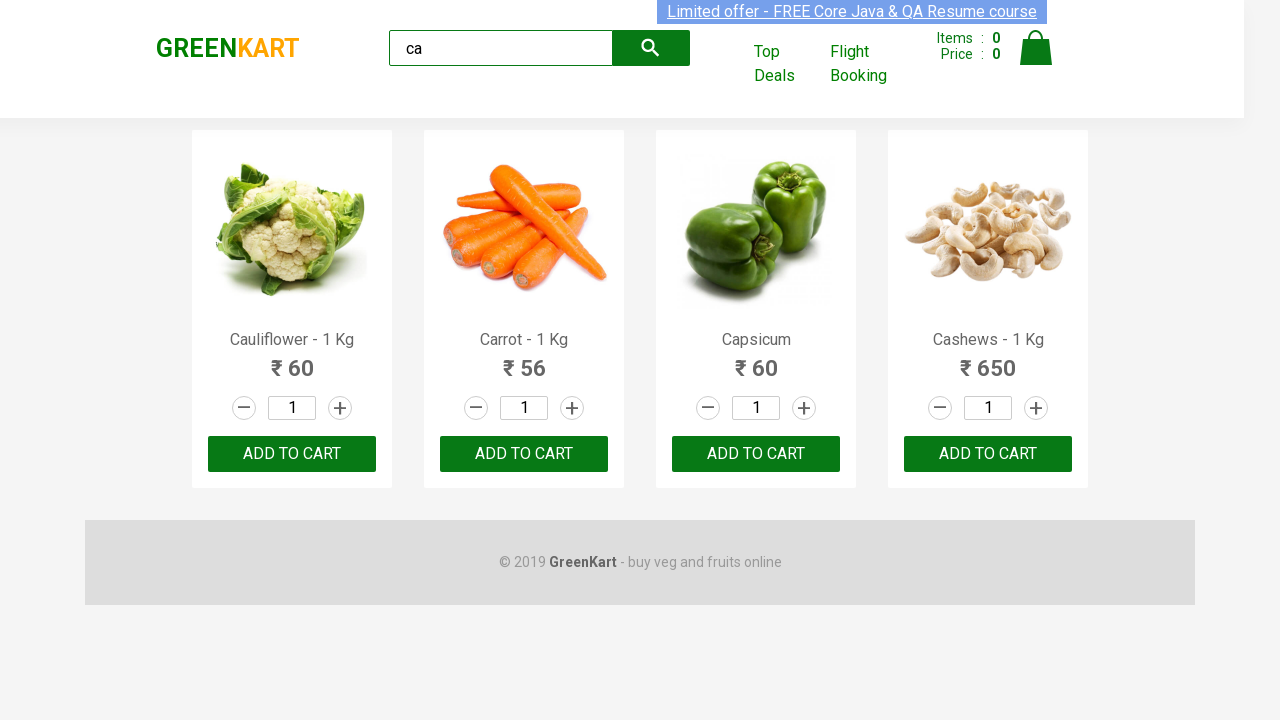

Found Cashews and clicked Add to cart button at (988, 454) on .products .product >> nth=3 >> button
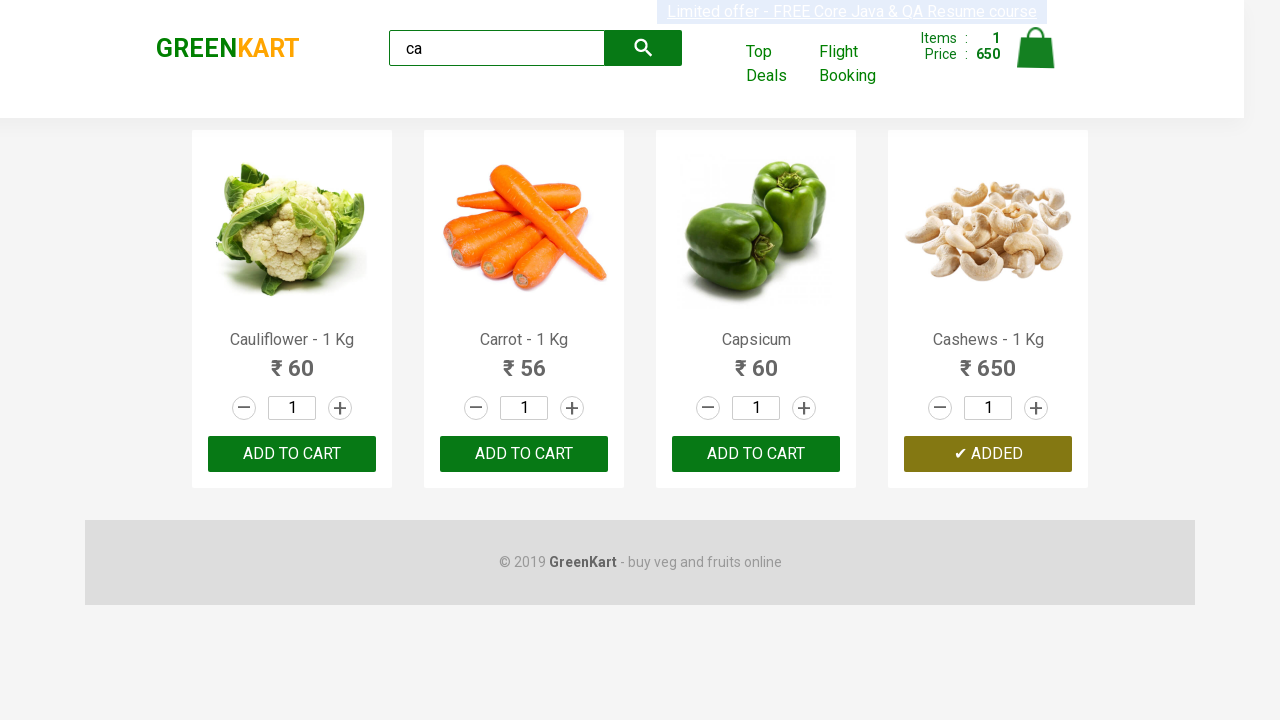

Clicked cart icon to open cart at (1036, 48) on .cart-icon > img
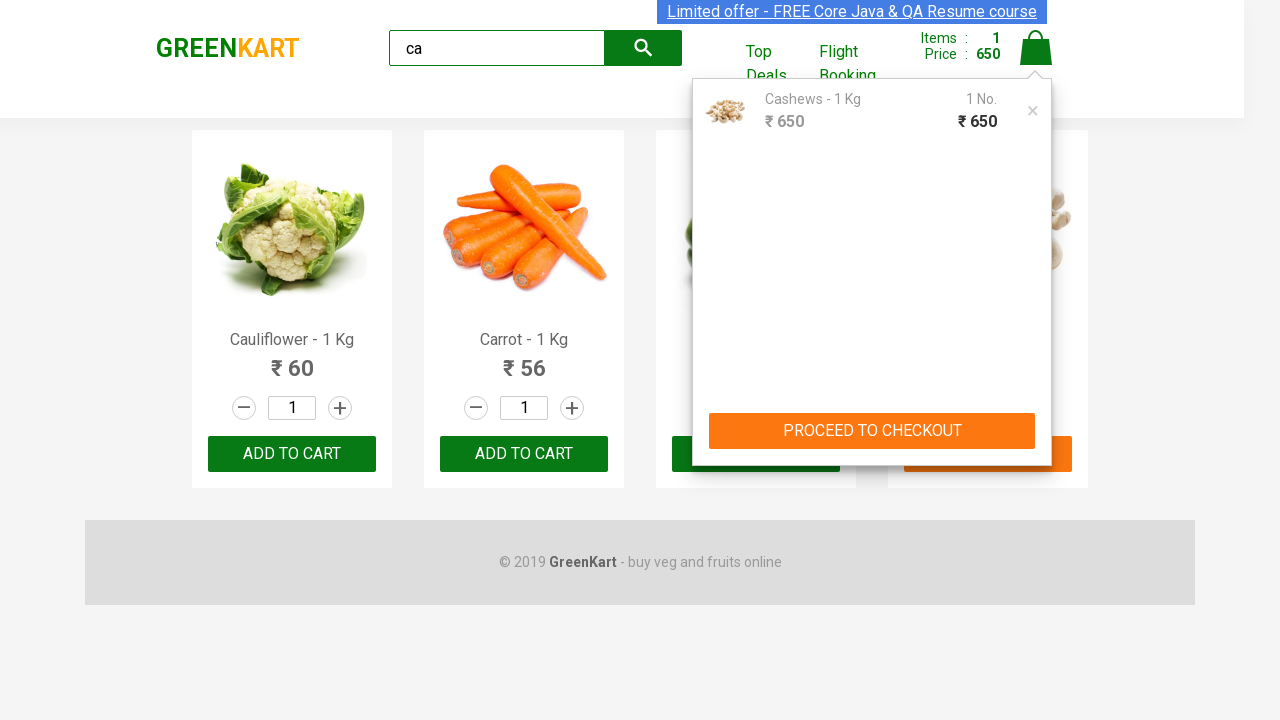

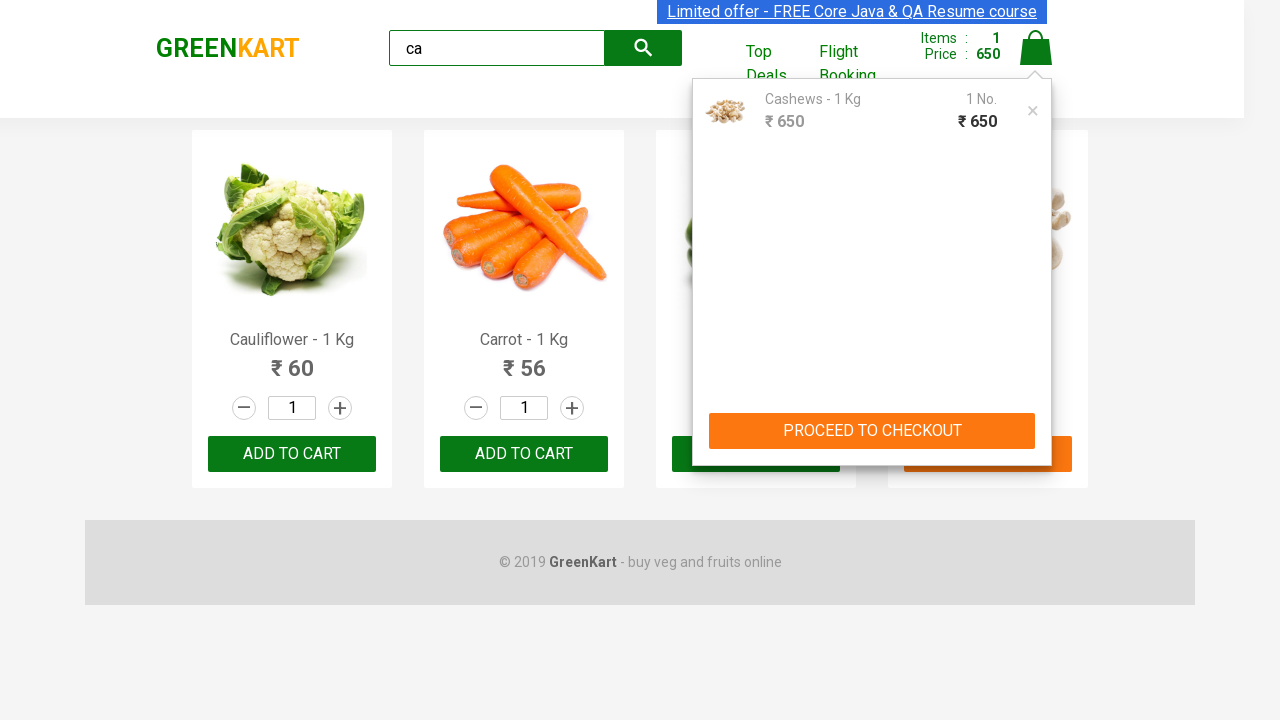